Tests form interaction by selecting a gender radio button and checking all hobby checkboxes

Starting URL: https://demoqa.com/automation-practice-form

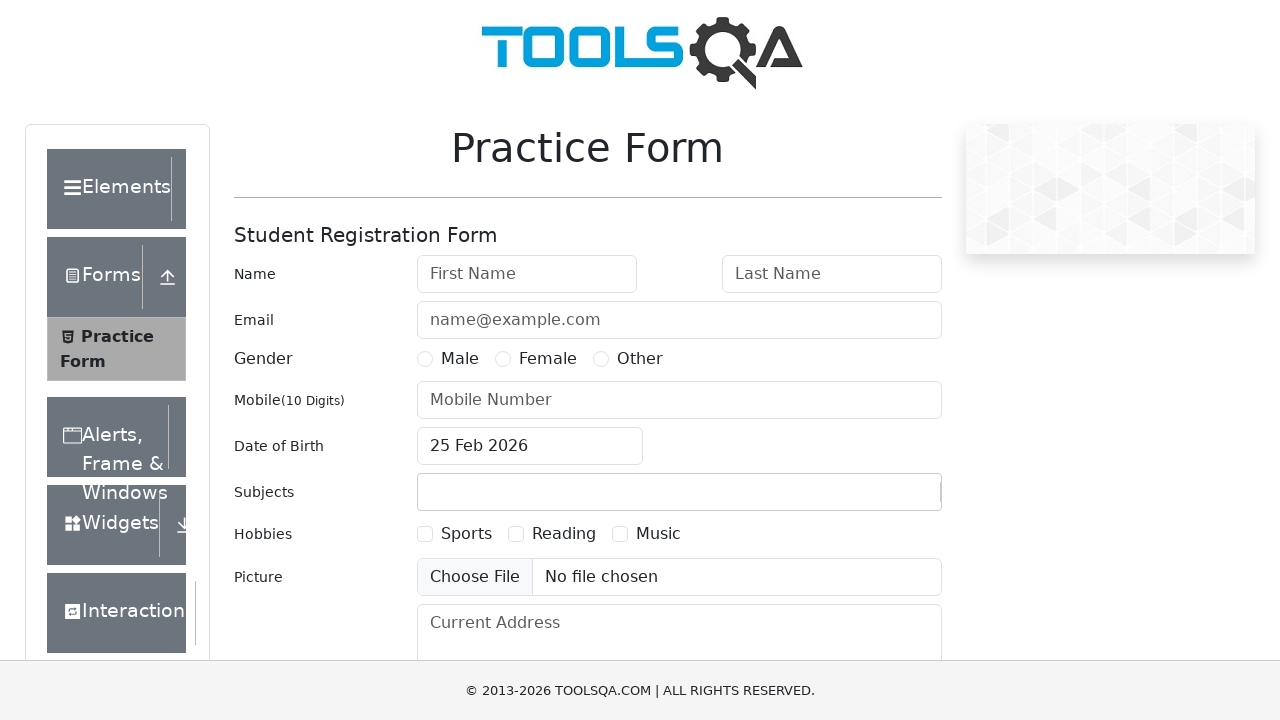

Clicked Female radio button at (548, 359) on xpath=//label[@for='gender-radio-2']
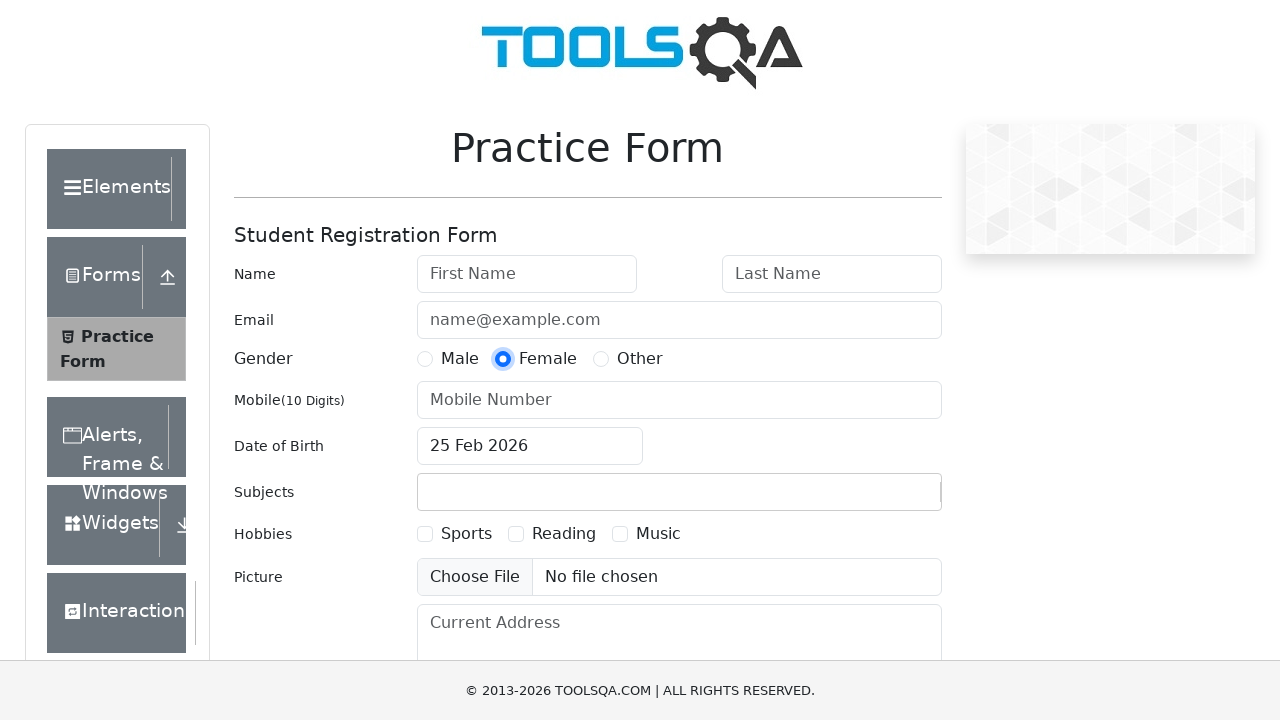

Located all hobby checkboxes
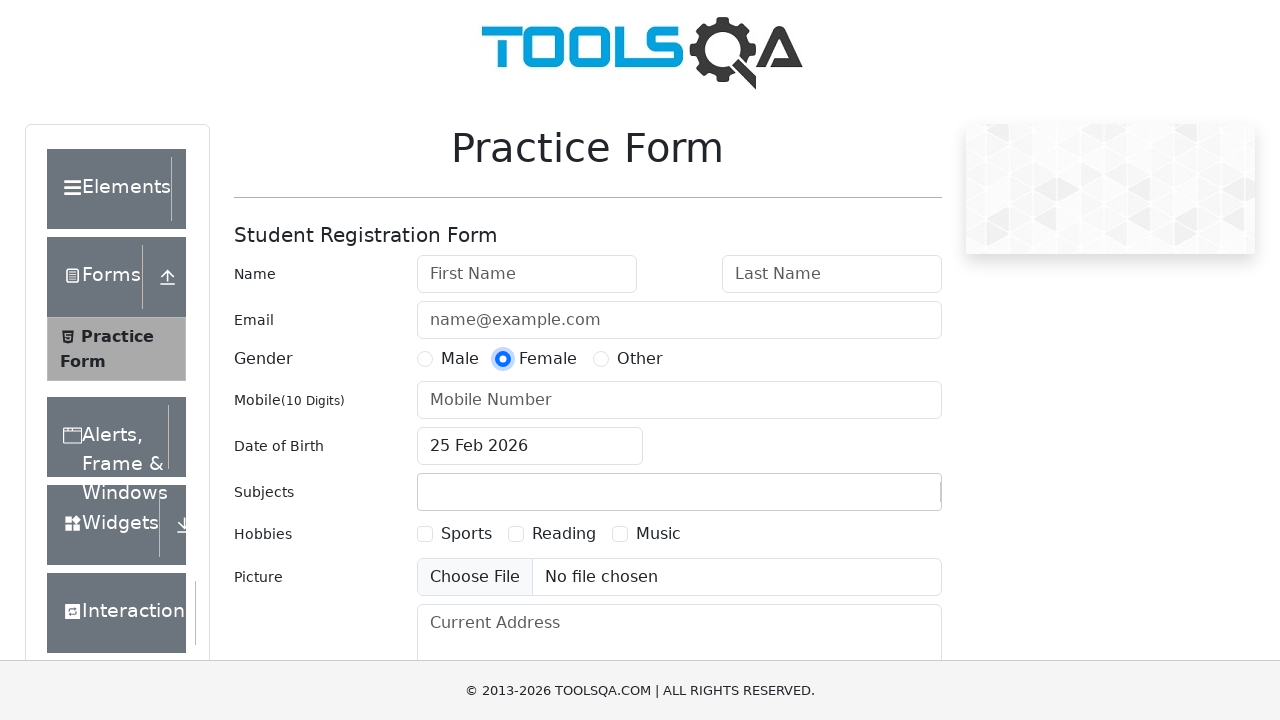

Clicked a hobby checkbox at (466, 534) on xpath=//div[@id='hobbiesWrapper']/div[2]//label >> nth=0
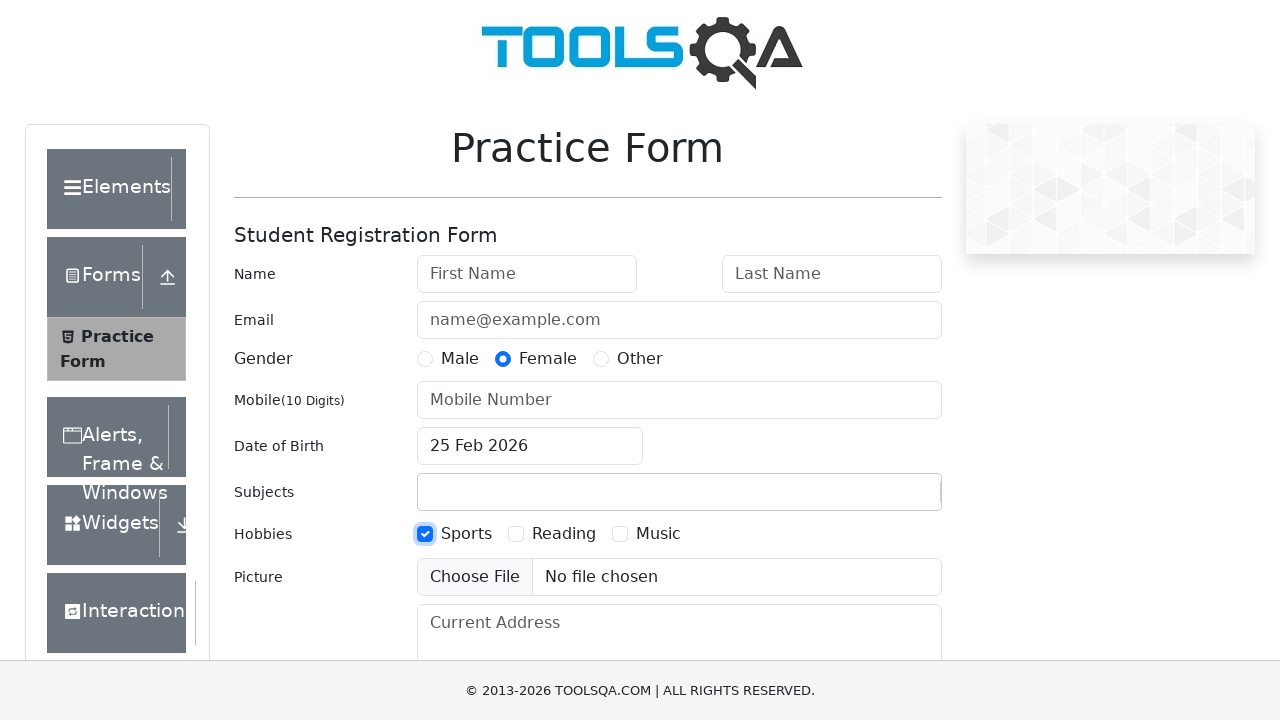

Clicked a hobby checkbox at (564, 534) on xpath=//div[@id='hobbiesWrapper']/div[2]//label >> nth=1
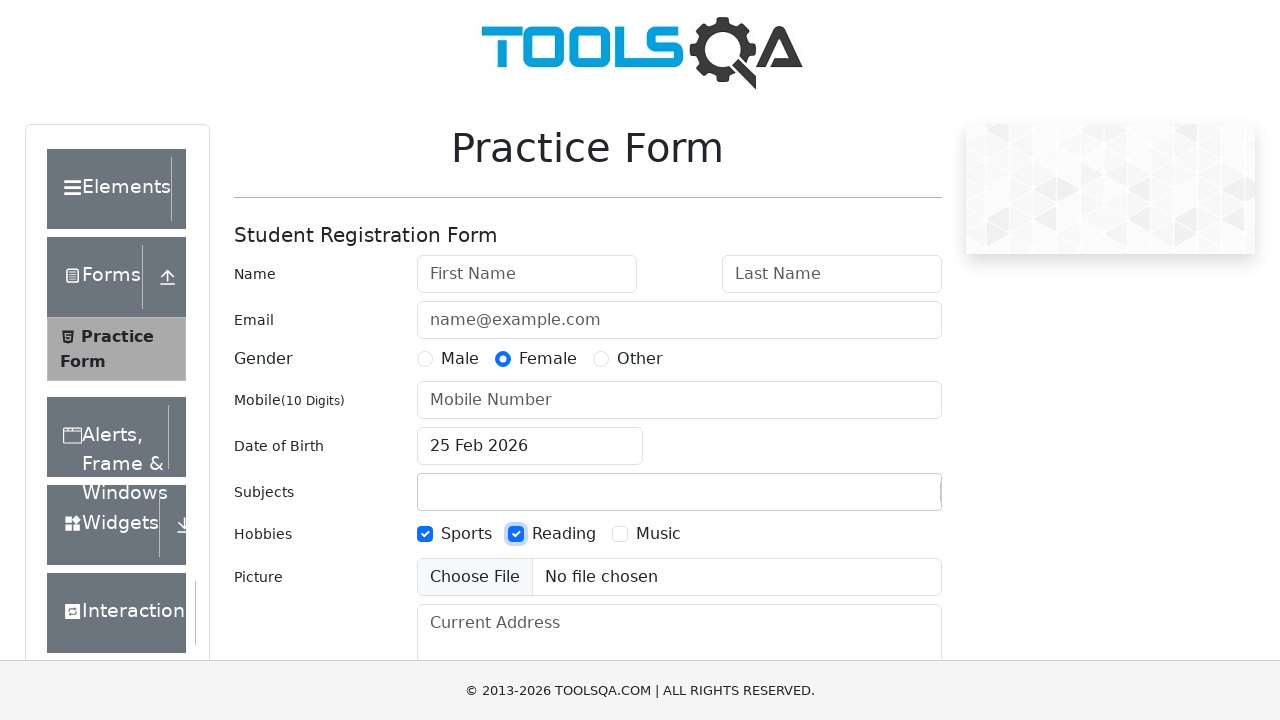

Clicked a hobby checkbox at (658, 534) on xpath=//div[@id='hobbiesWrapper']/div[2]//label >> nth=2
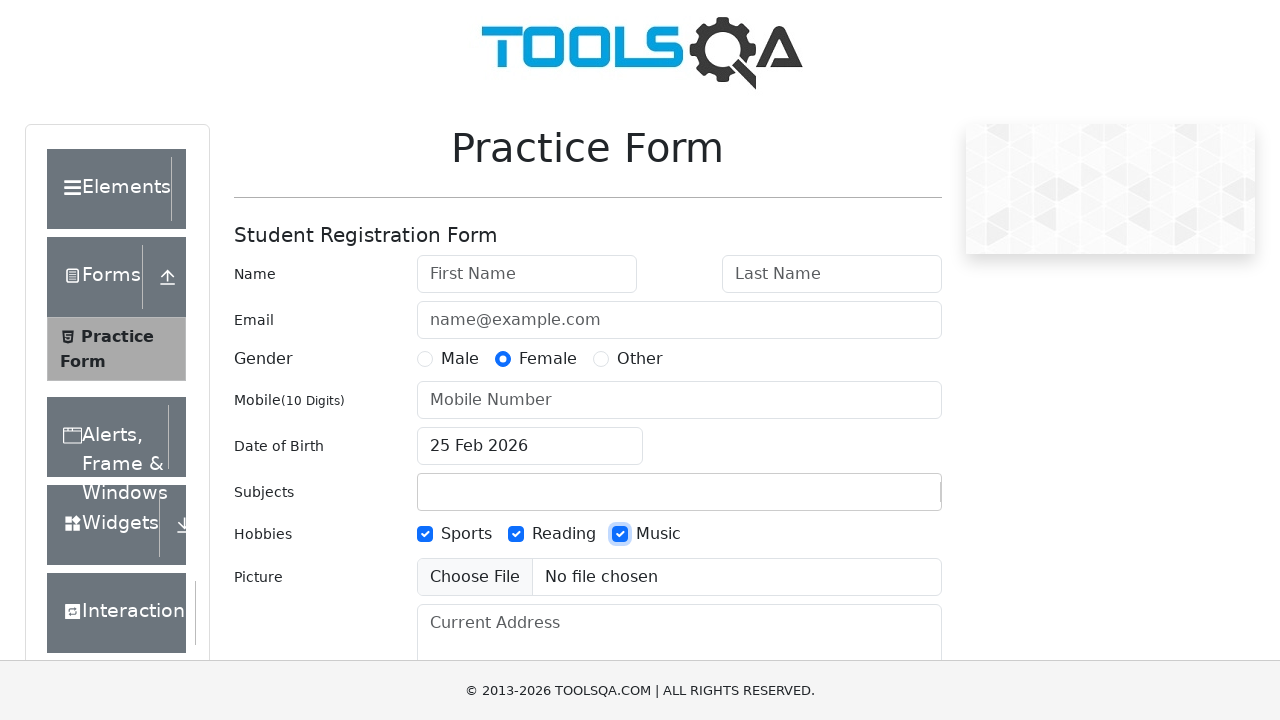

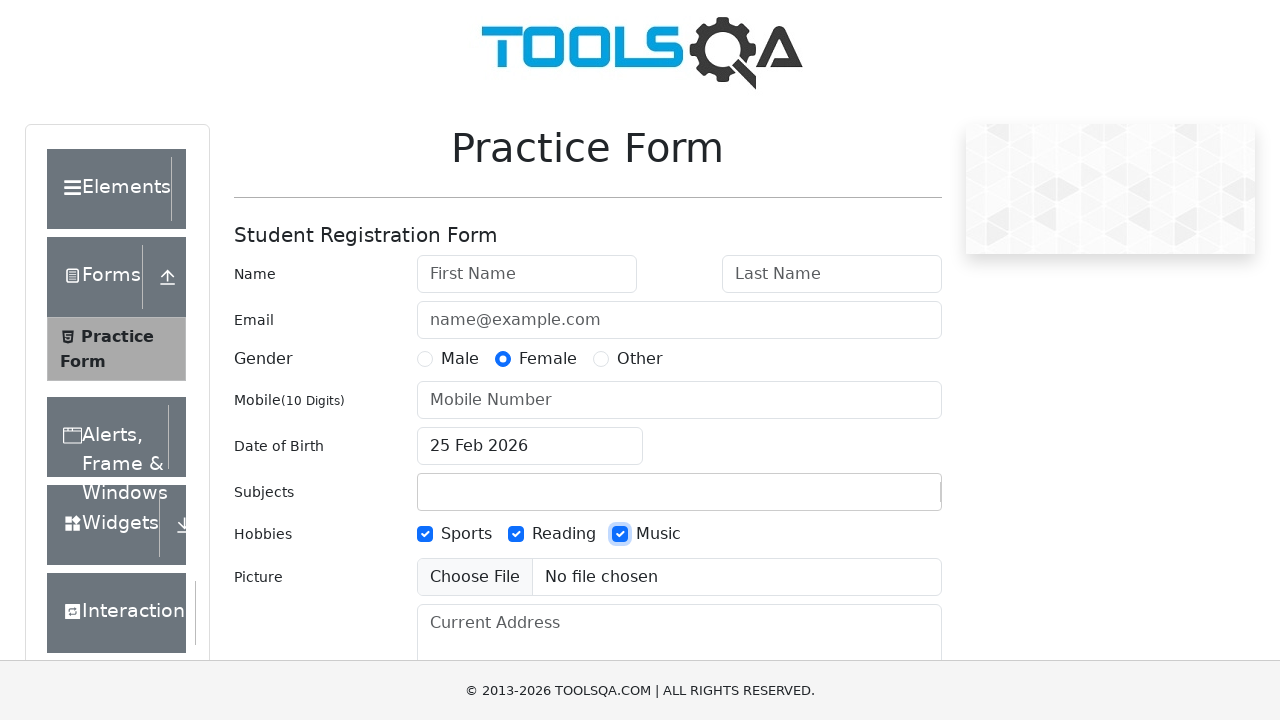